Tests clicking the Practice button in the menu

Starting URL: https://rahulshettyacademy.com/AutomationPractice/

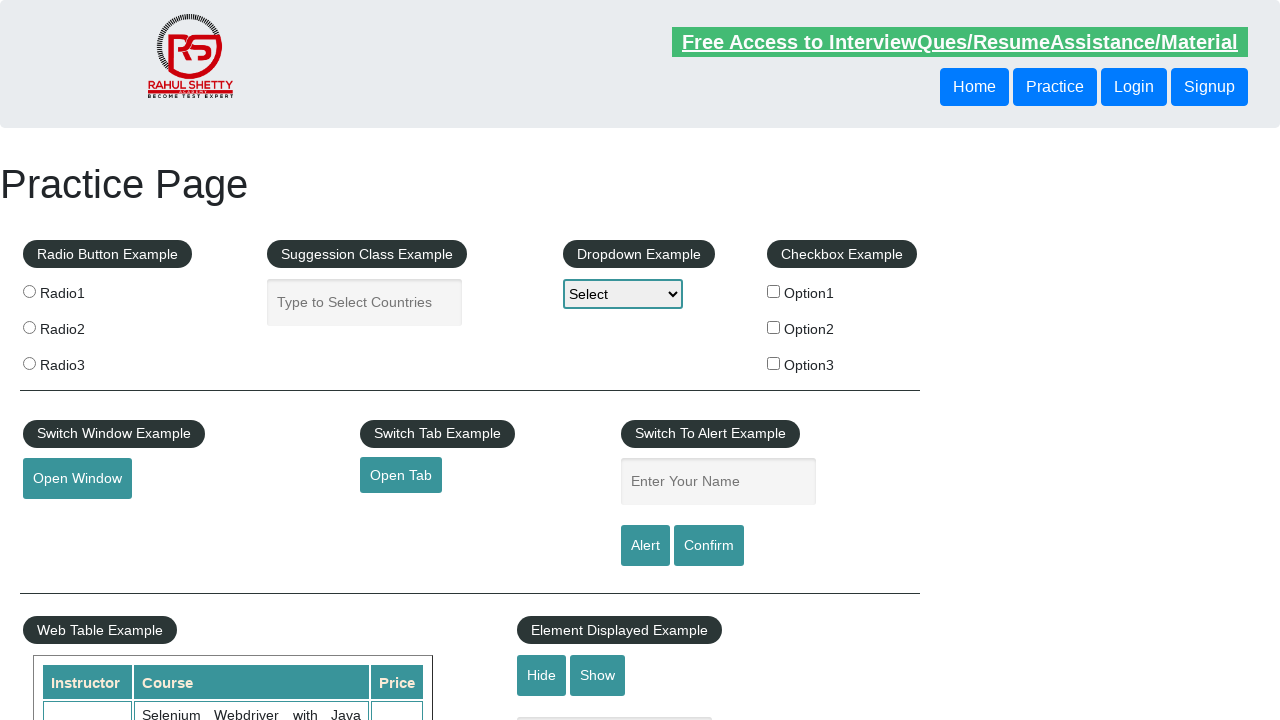

Clicked the Practice button in the menu at (1055, 87) on body > header > div > button:nth-child(2)
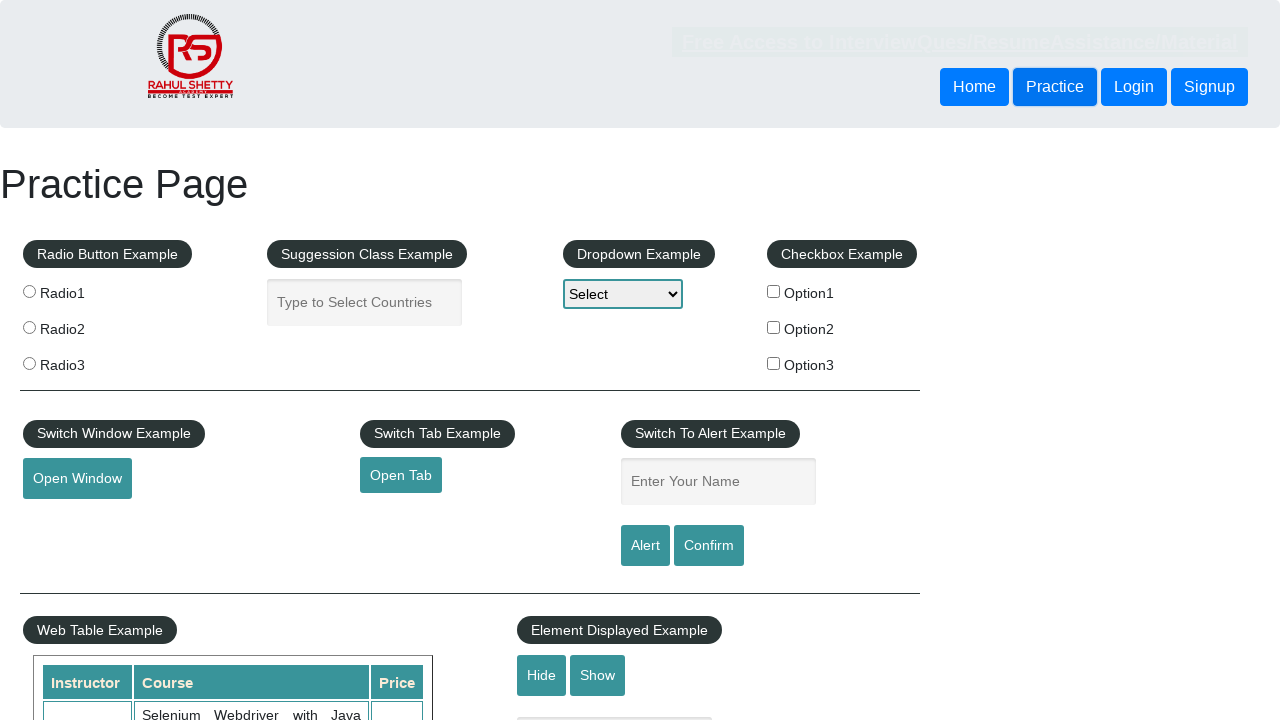

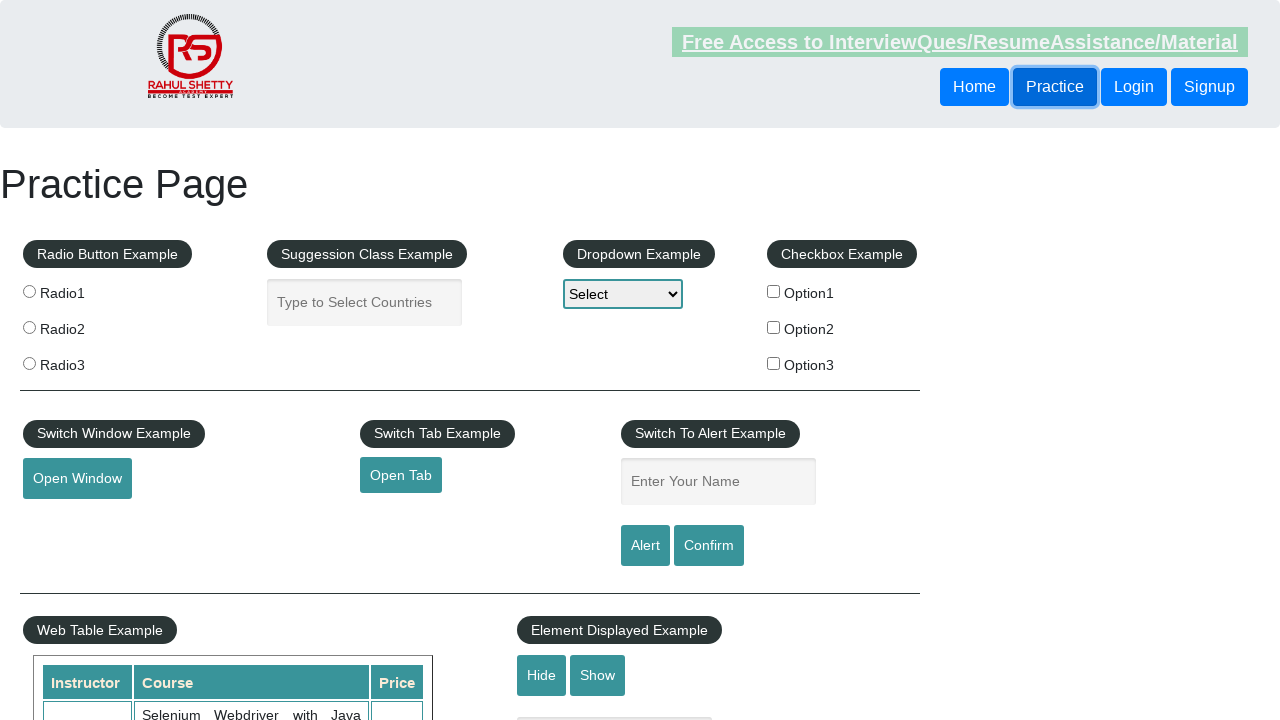